Tests filling out a text box form with user name, email, and address fields without submitting

Starting URL: https://demoqa.com/text-box

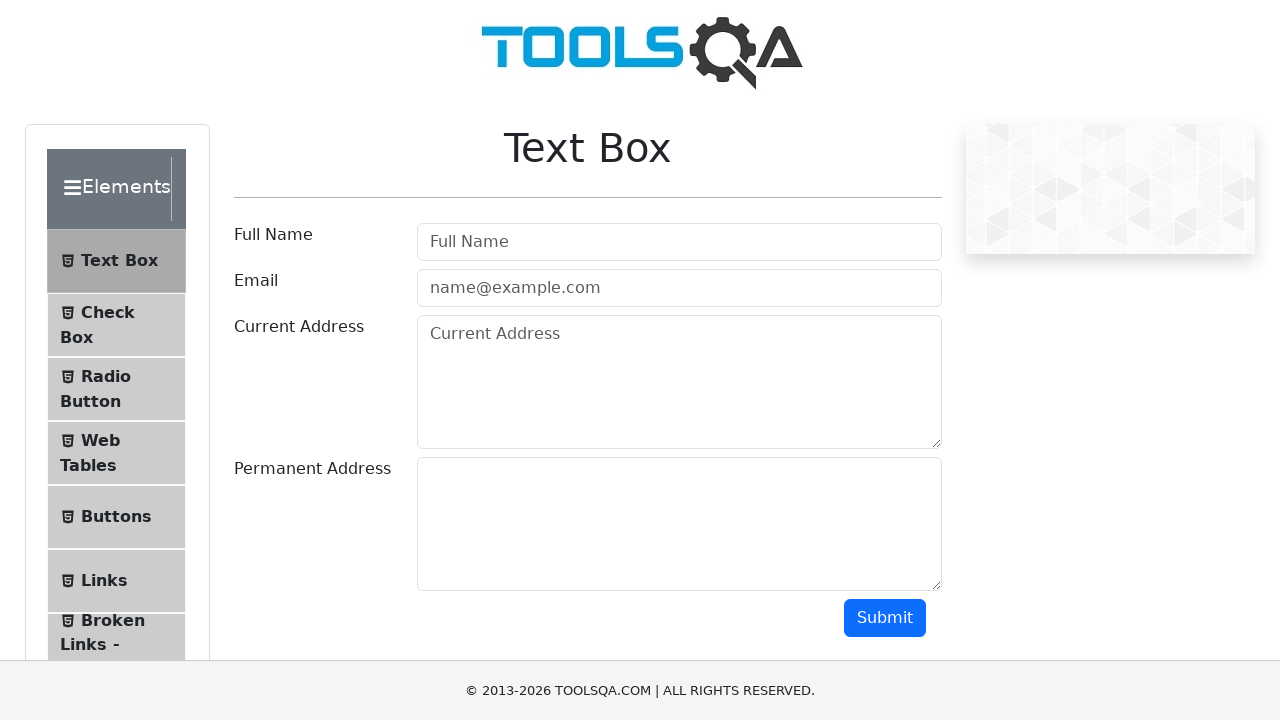

Filled userName field with 'Manvir' on #userName
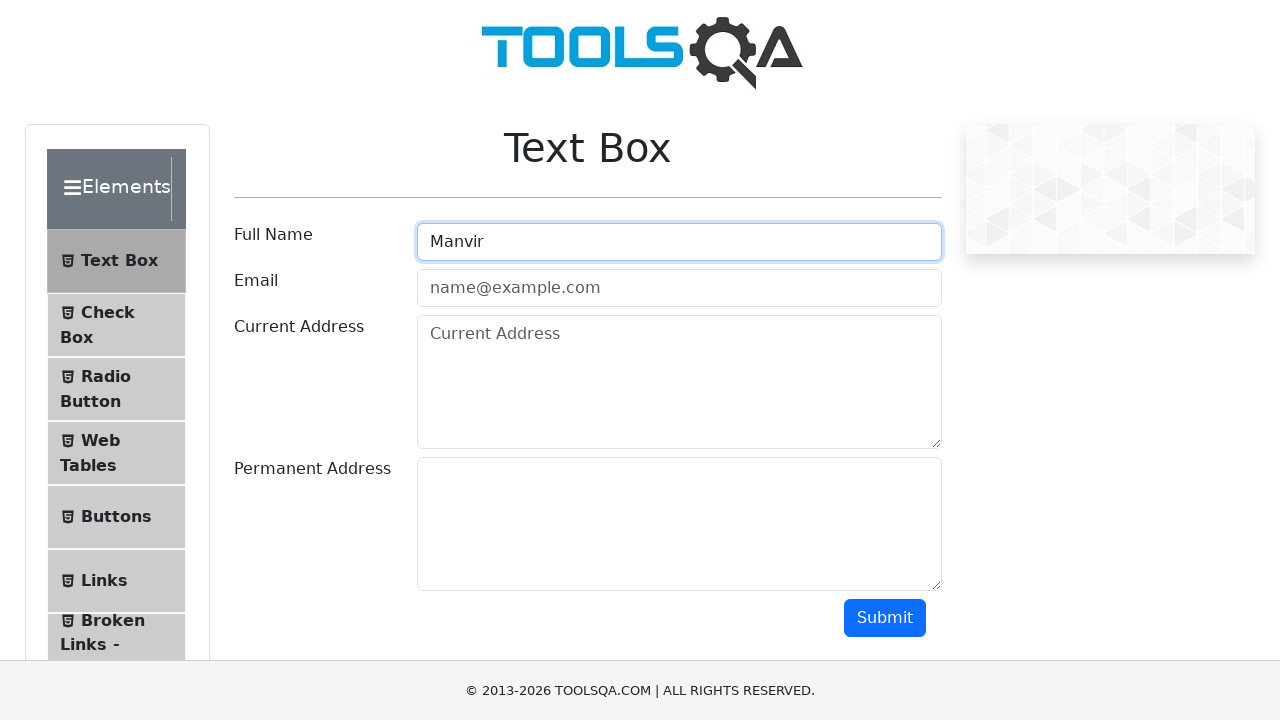

Filled userEmail field with 'abc@gmail.com' on #userEmail
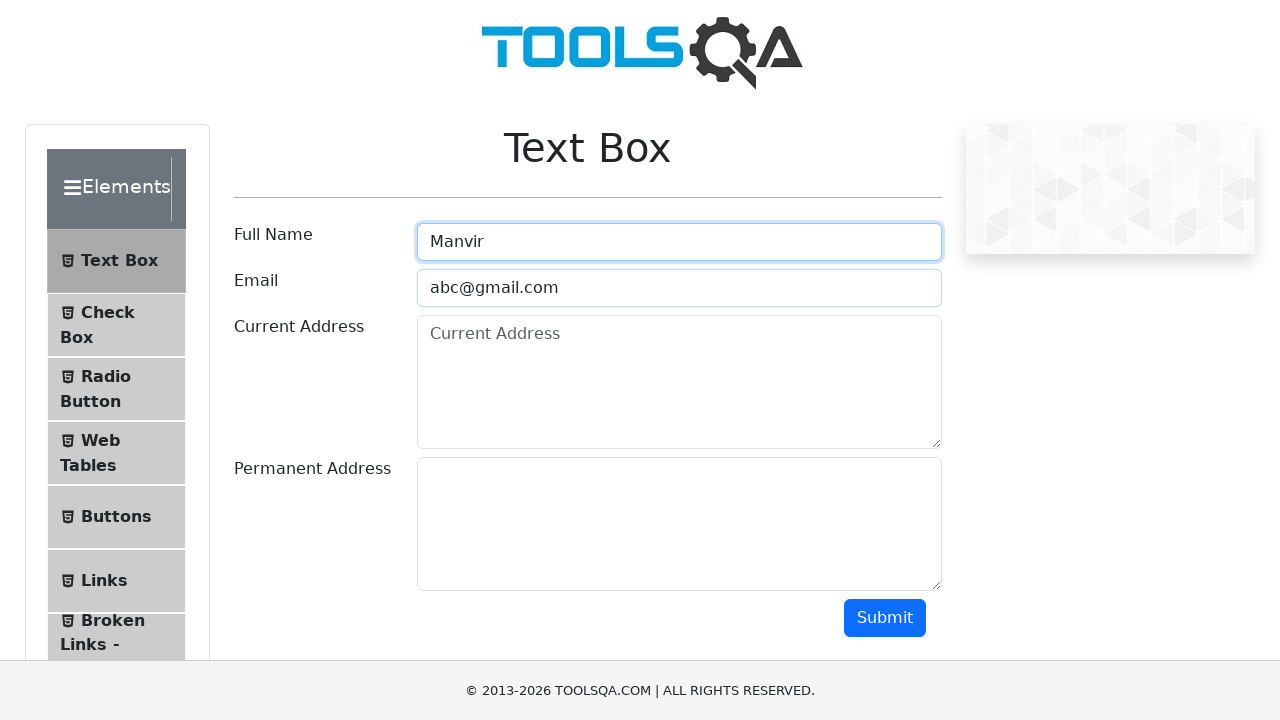

Filled currentAddress field with 'Canada' on #currentAddress
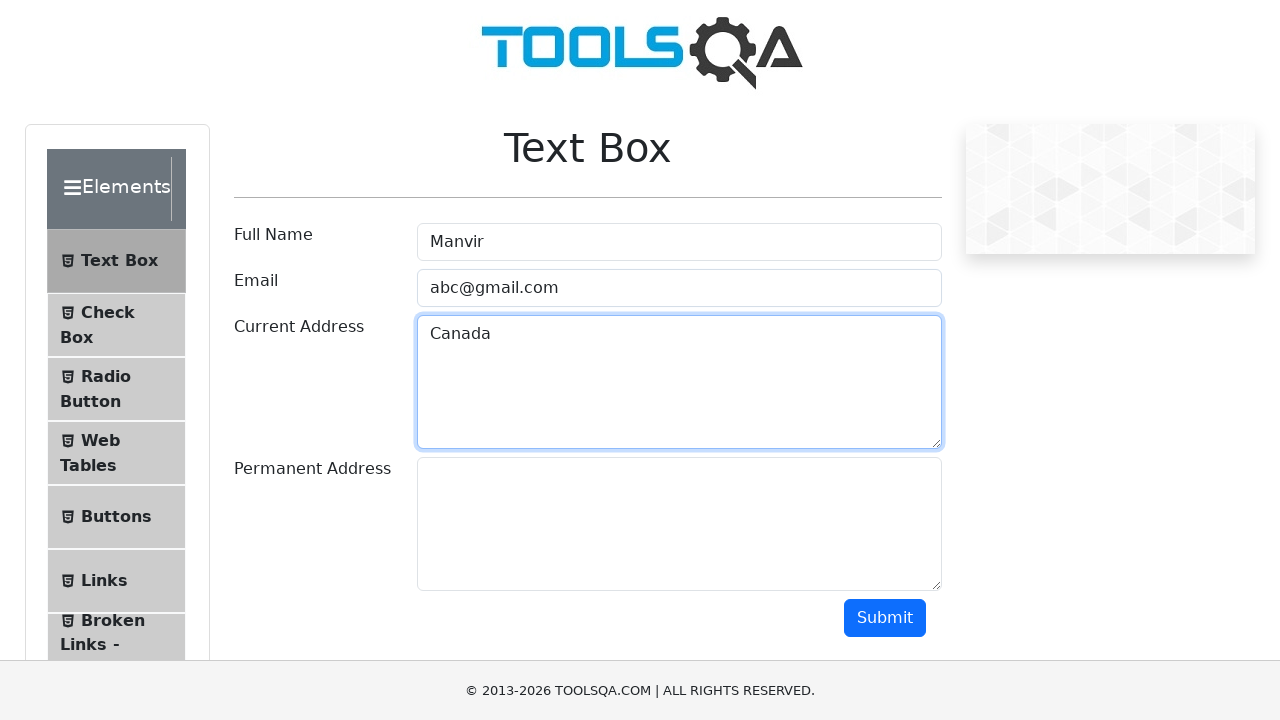

Filled permanentAddress field with 'India' on #permanentAddress
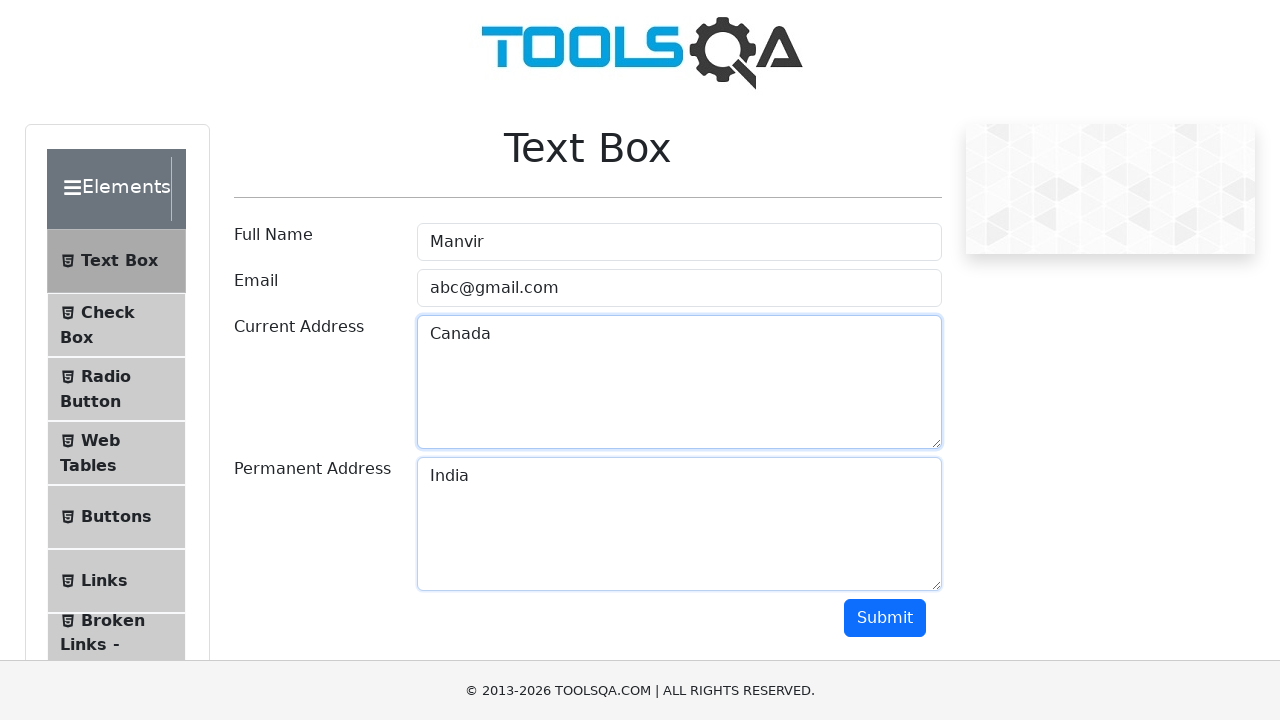

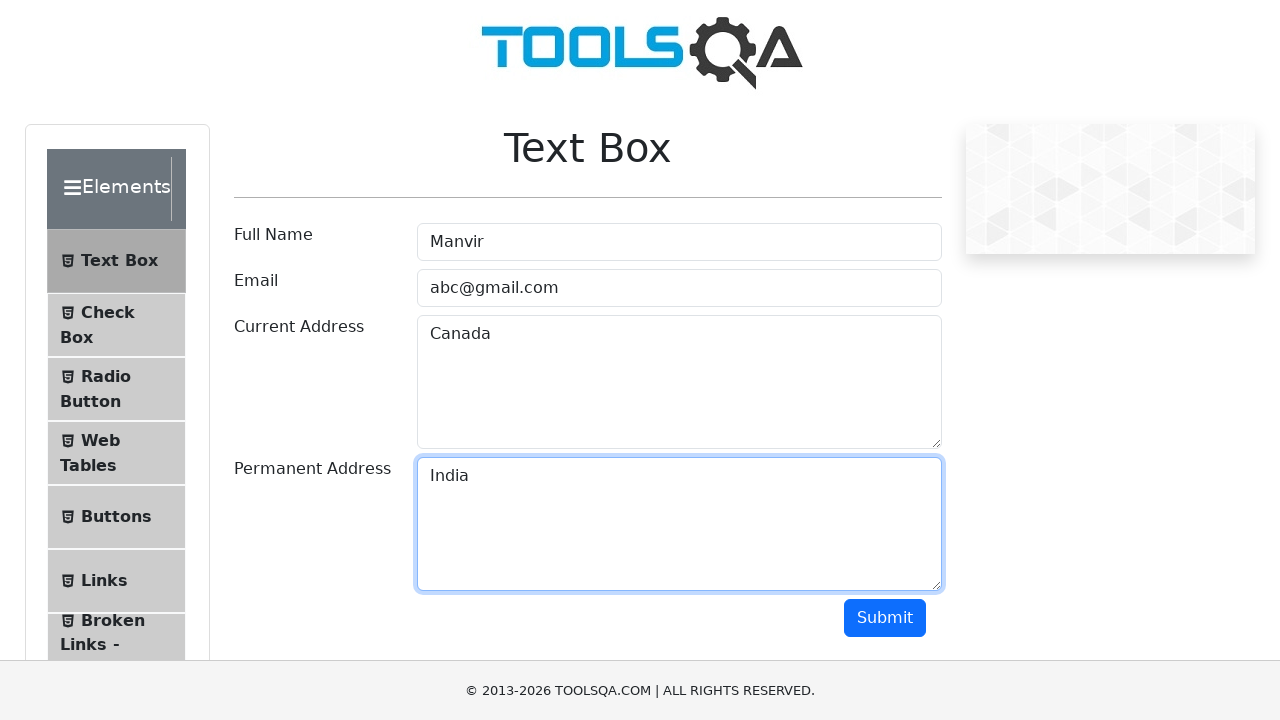